Tests keyboard operations on a demo form by entering text in the username field, selecting all with Ctrl+A, copying with Ctrl+C, and pasting into the email field with Ctrl+V

Starting URL: https://demoqa.com/text-box

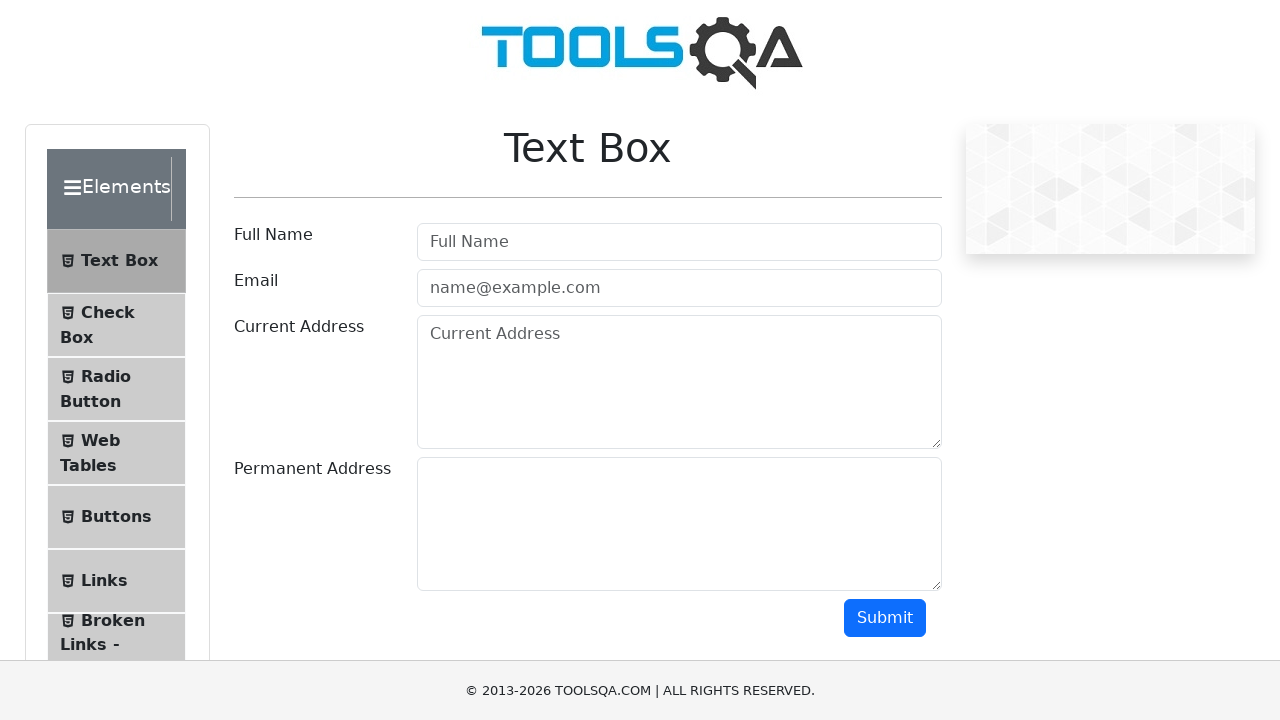

Filled username field with 'dgssgs' on input#userName
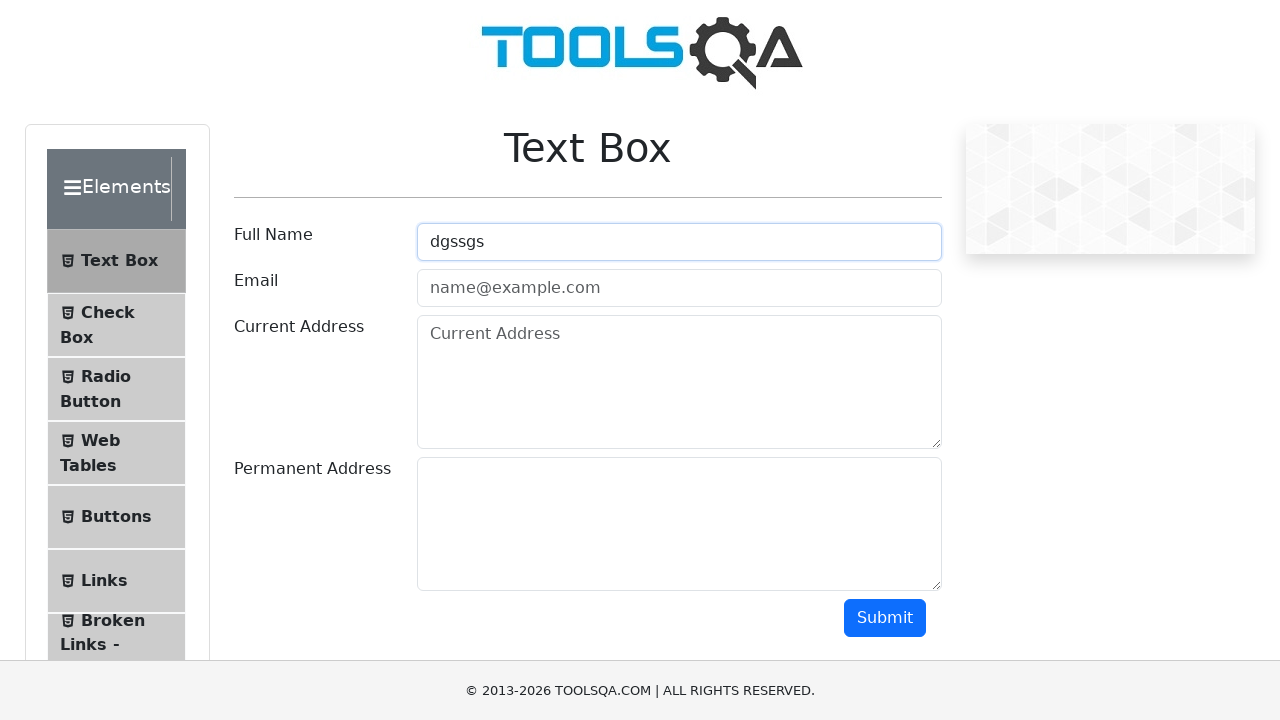

Clicked on username field to focus it at (679, 242) on input#userName
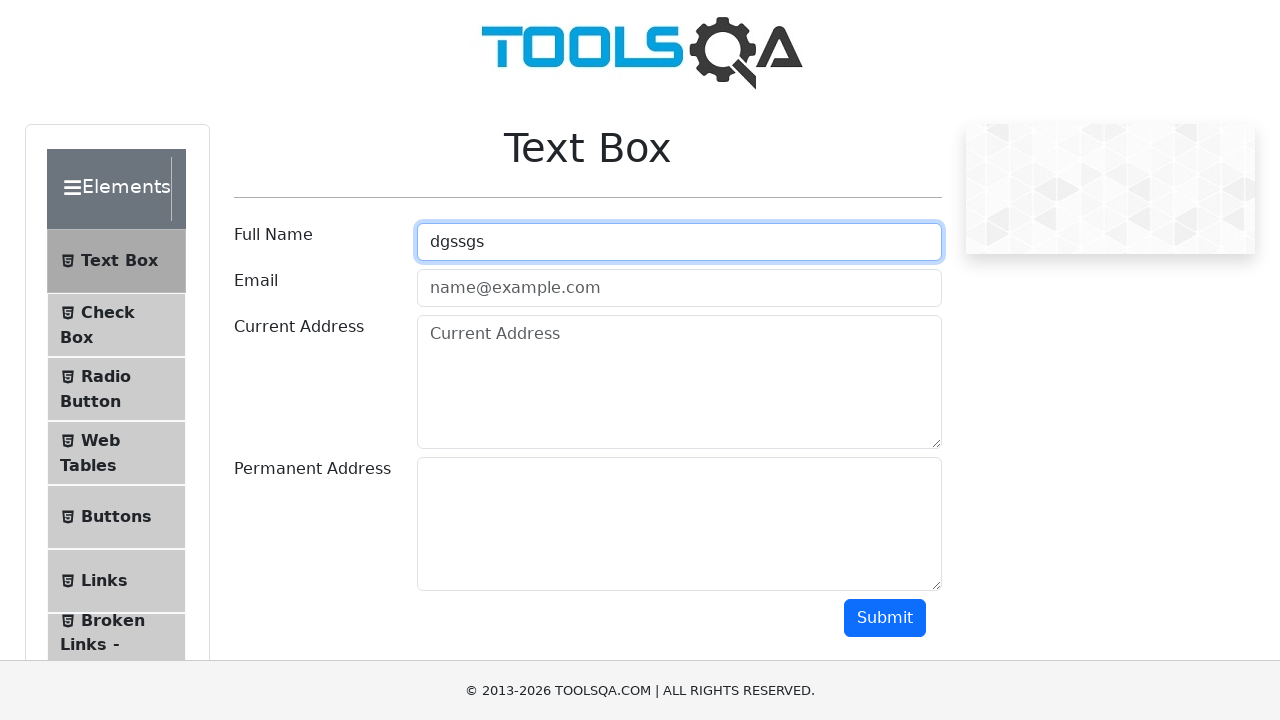

Selected all text in username field with Ctrl+A
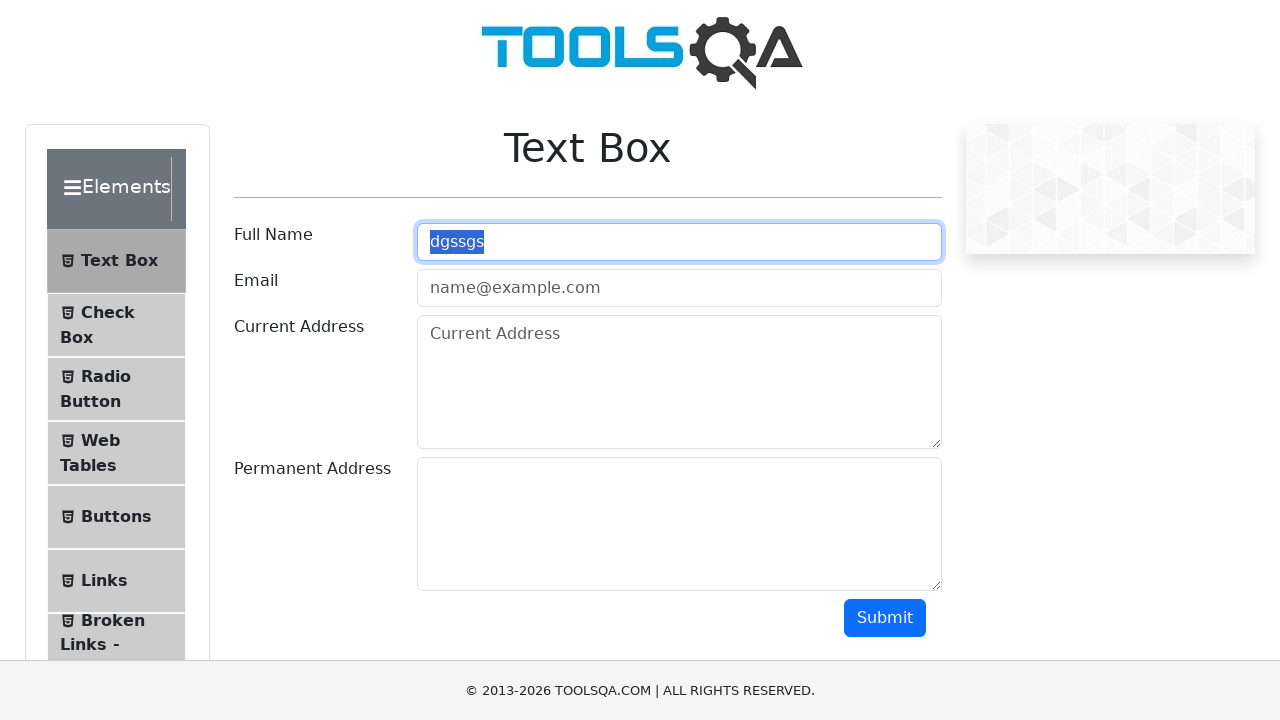

Copied selected text with Ctrl+C
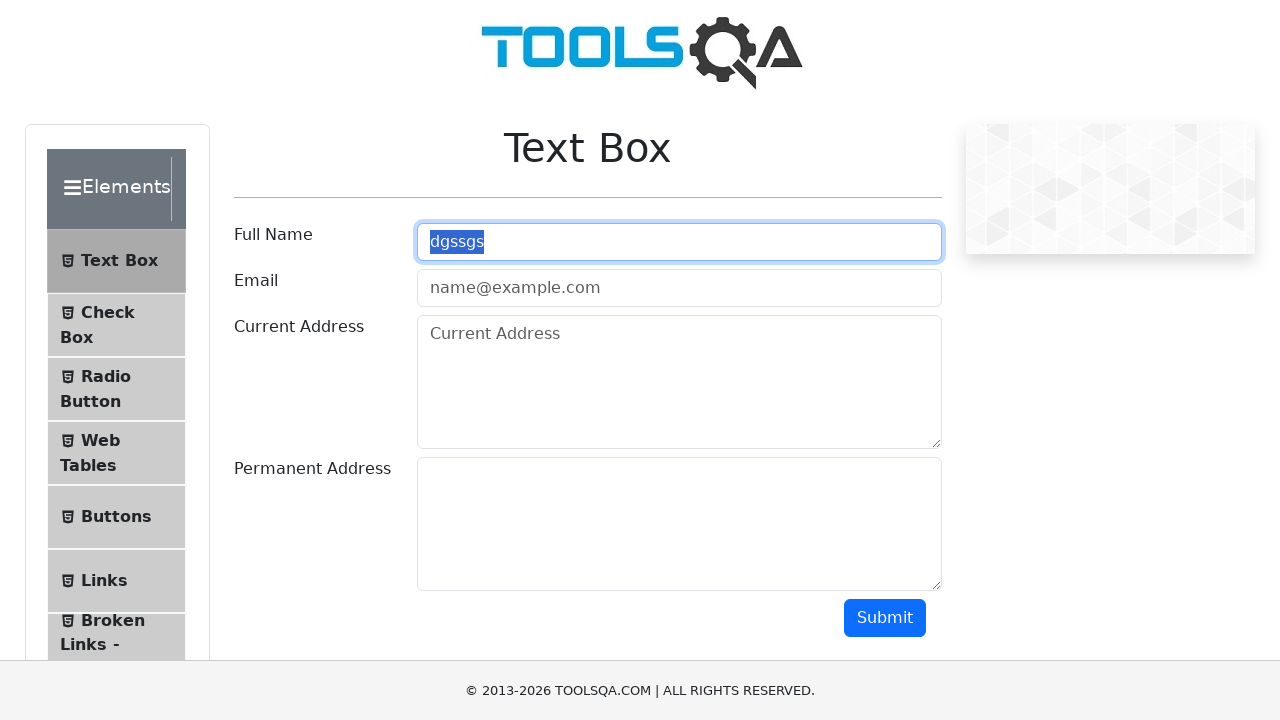

Clicked on email field to focus it at (679, 288) on input#userEmail
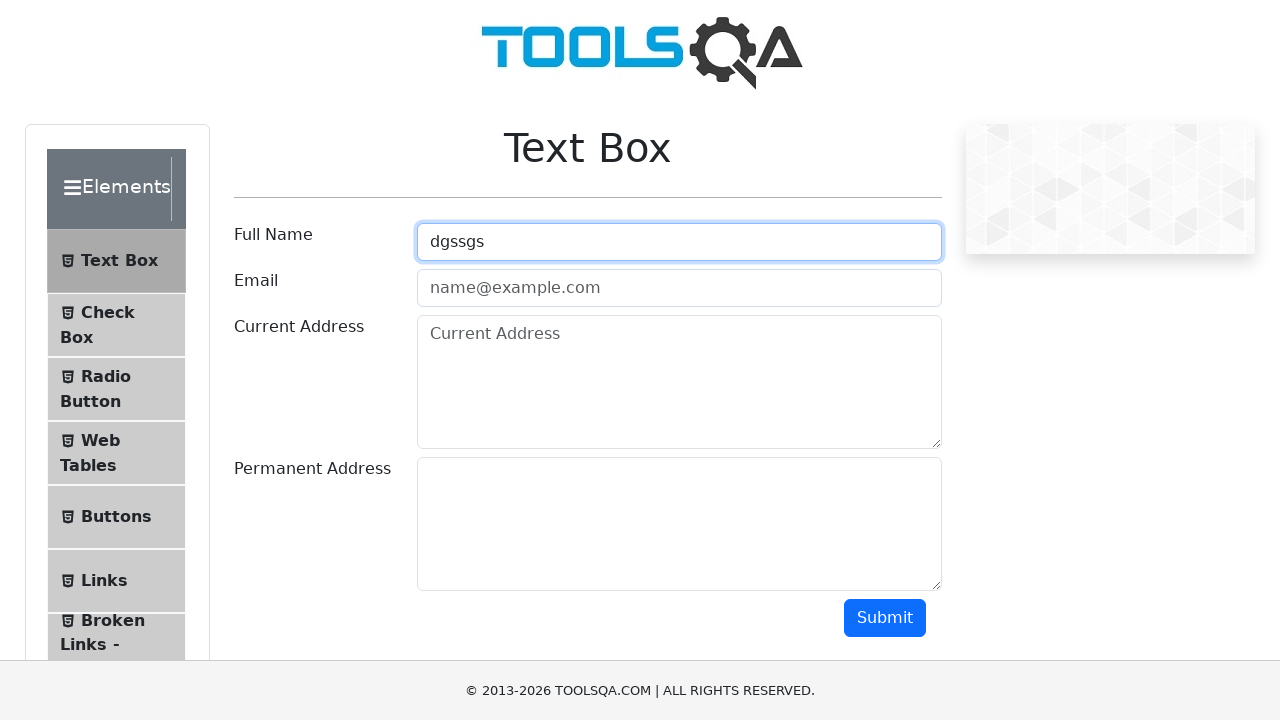

Pasted copied text into email field with Ctrl+V
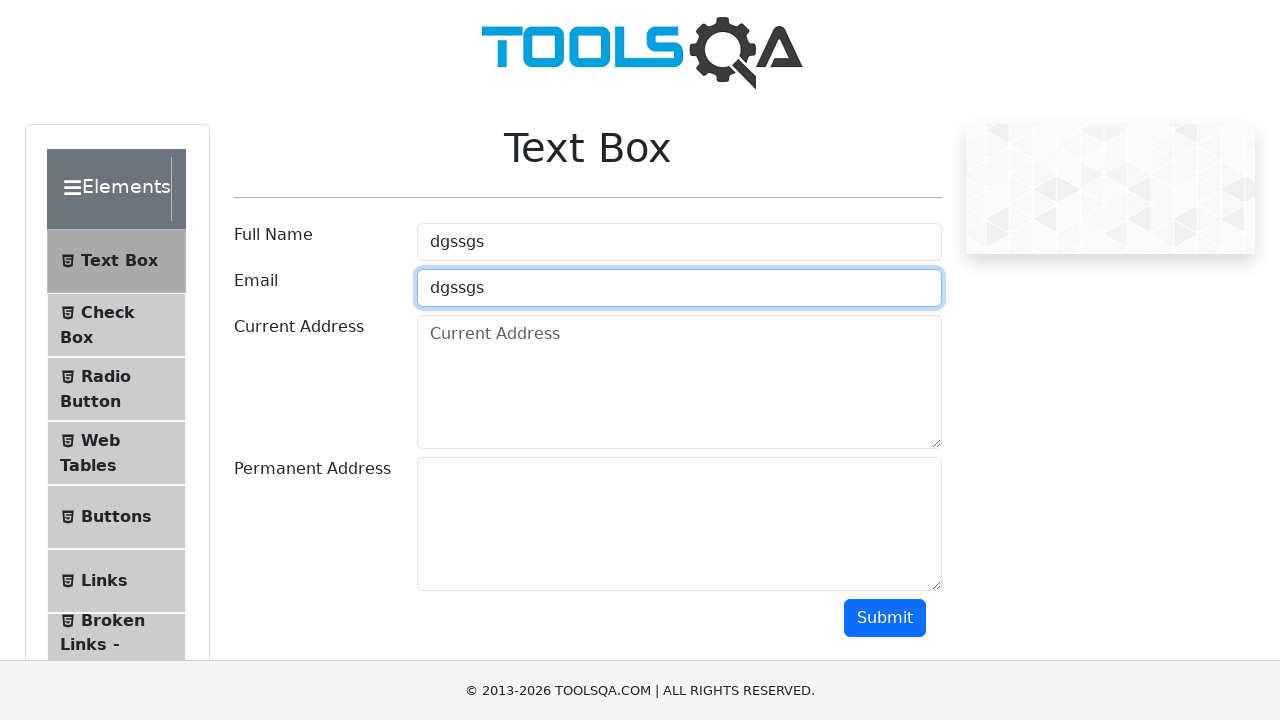

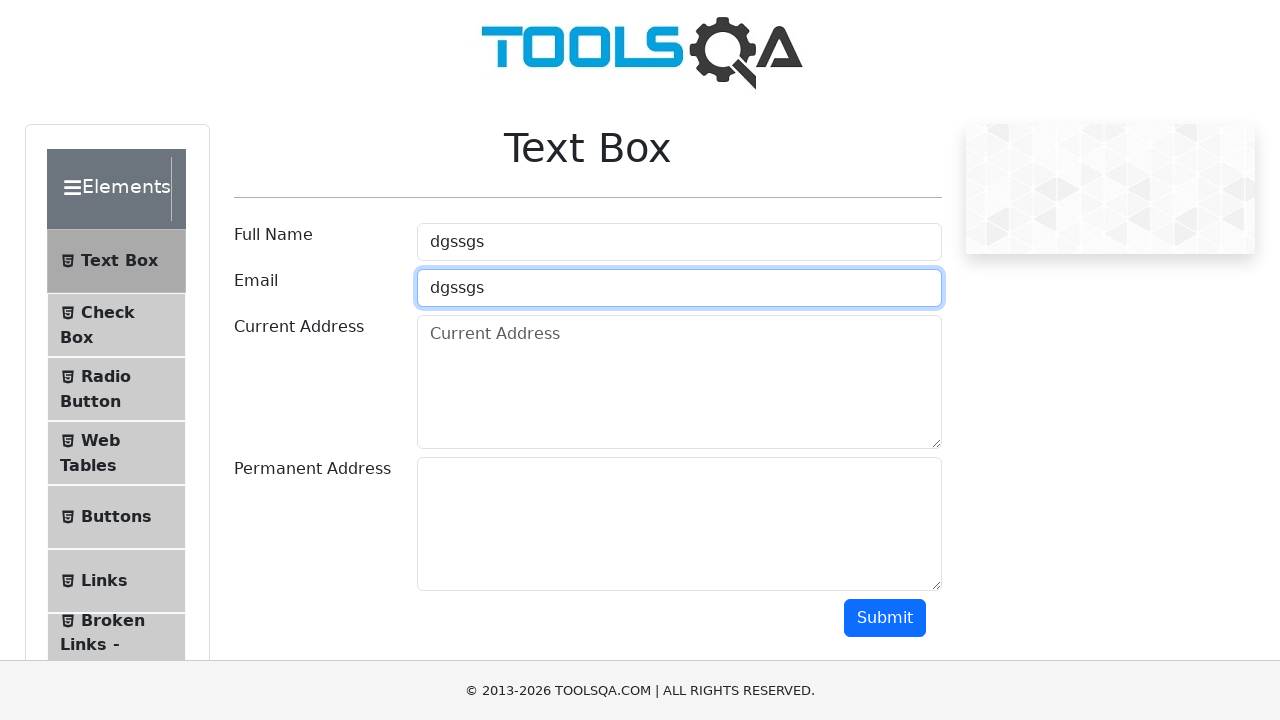